Tests alert dialog handling by triggering different types of alerts (standard alert and confirm dialog) and interacting with them

Starting URL: https://rahulshettyacademy.com/AutomationPractice/

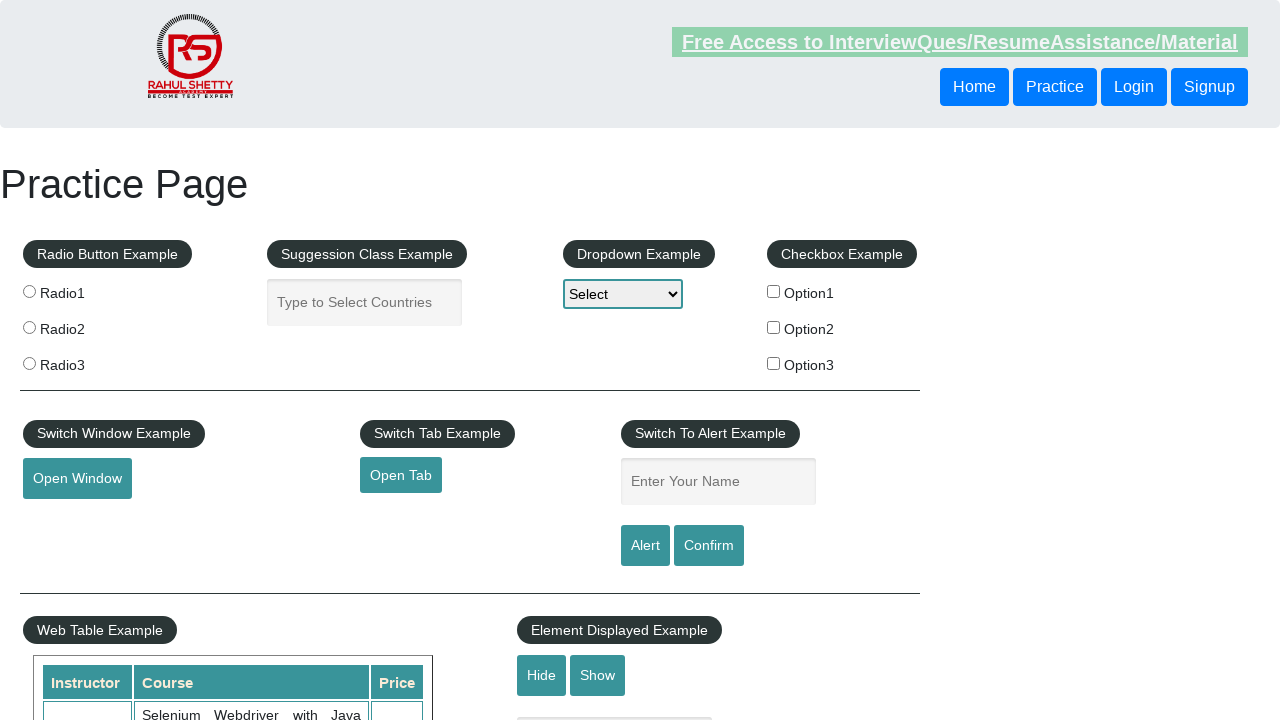

Filled name field with 'Sahana' on input#name
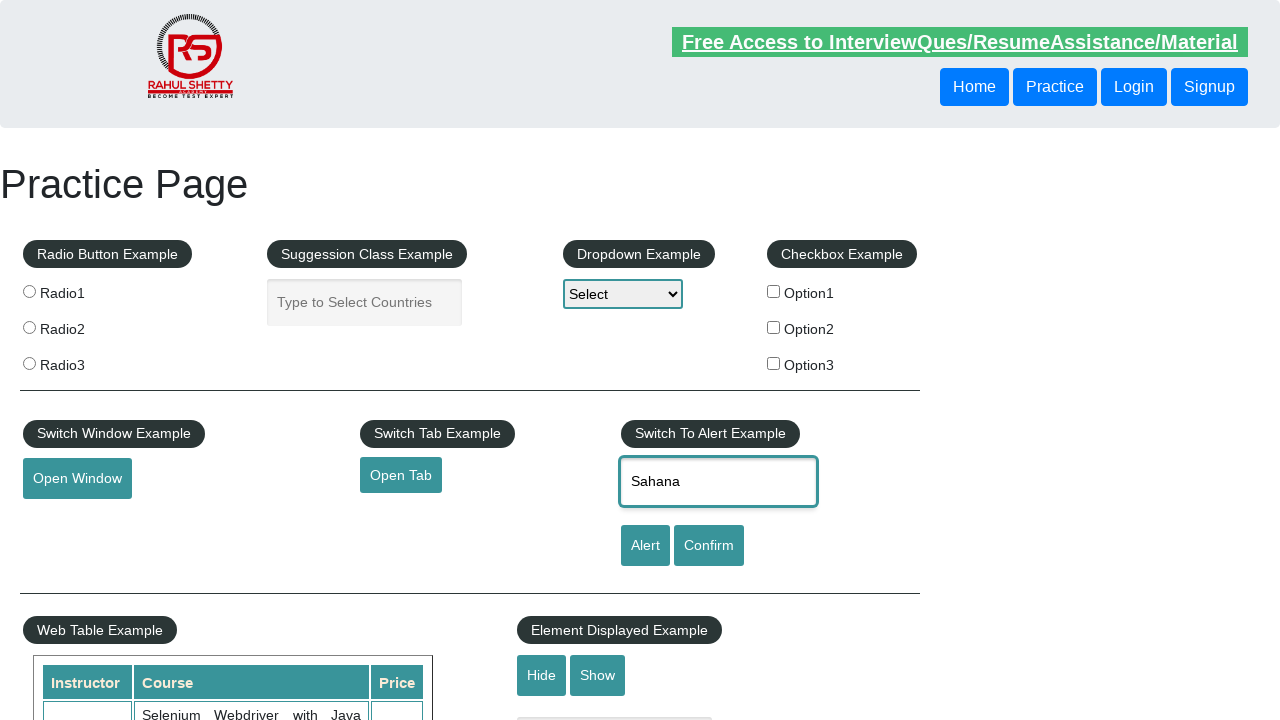

Clicked alert button to trigger standard alert dialog at (645, 546) on #alertbtn
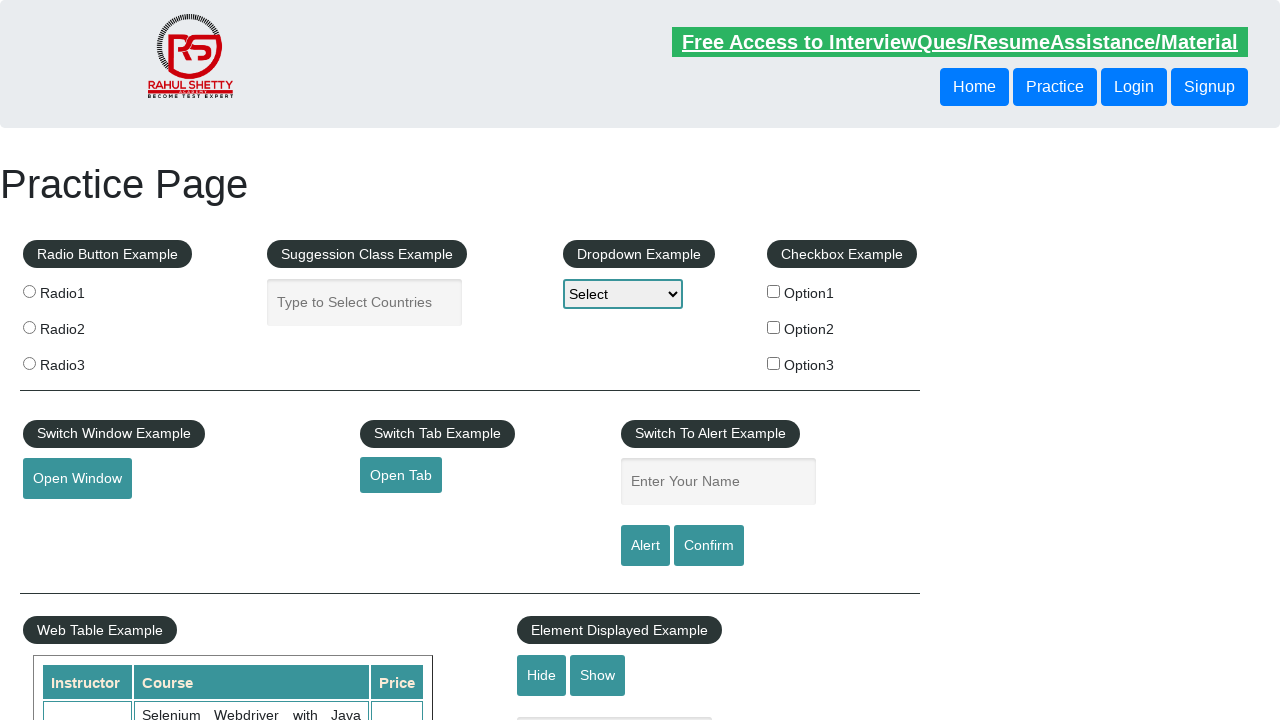

Set up dialog handler to accept alert
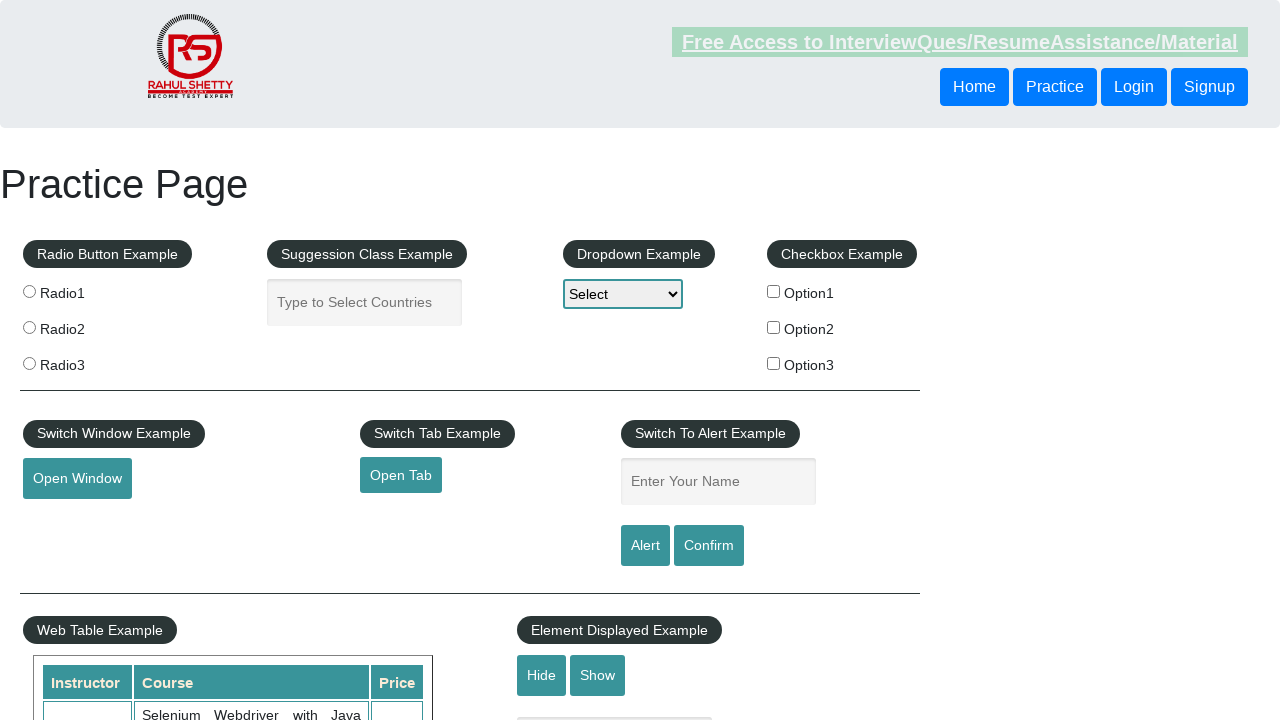

Clicked confirm button to trigger confirmation dialog at (709, 546) on #confirmbtn
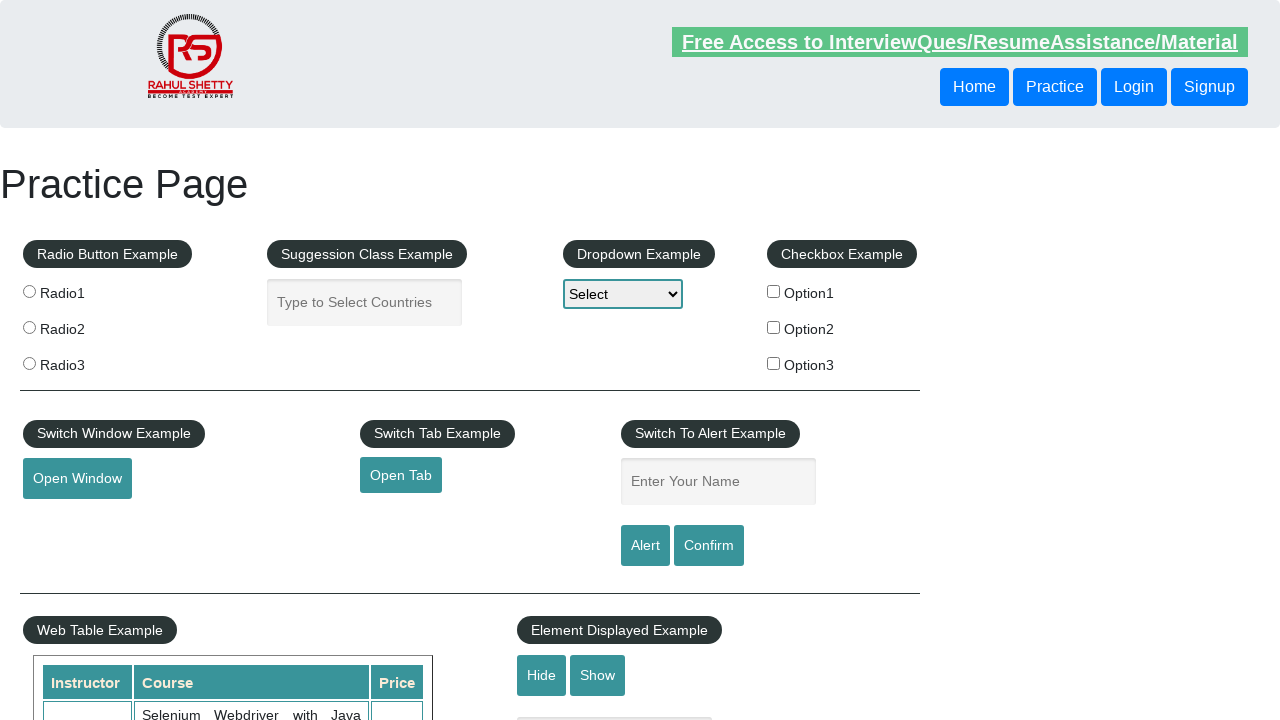

Set up dialog handler to dismiss confirmation dialog
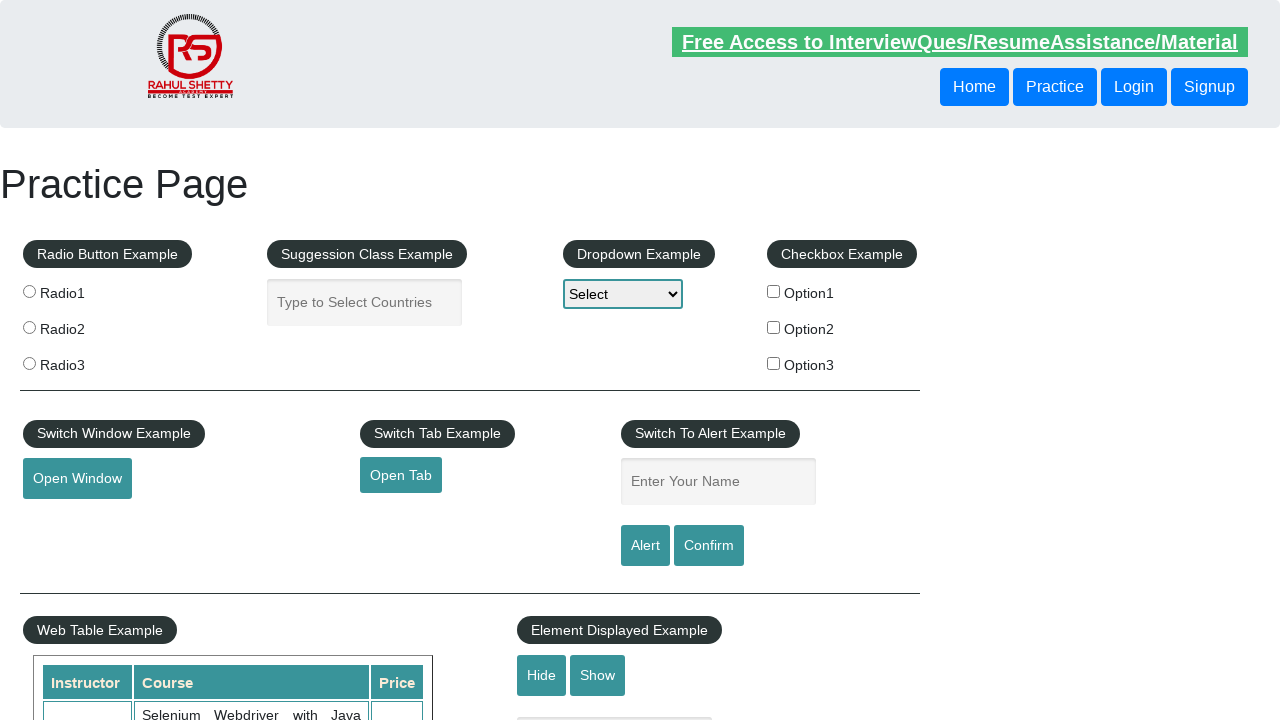

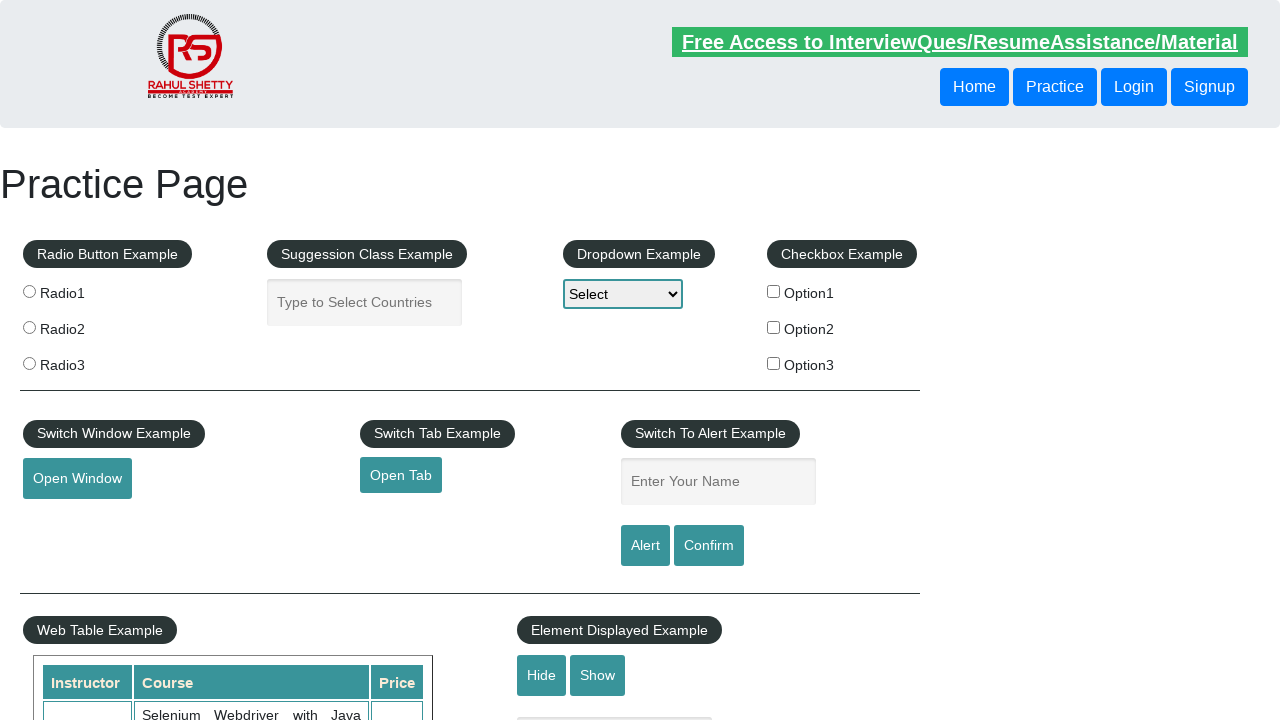